Tests a registration form by filling in first name, last name, and email fields, then submitting the form

Starting URL: https://demo.automationtesting.in/Register.html

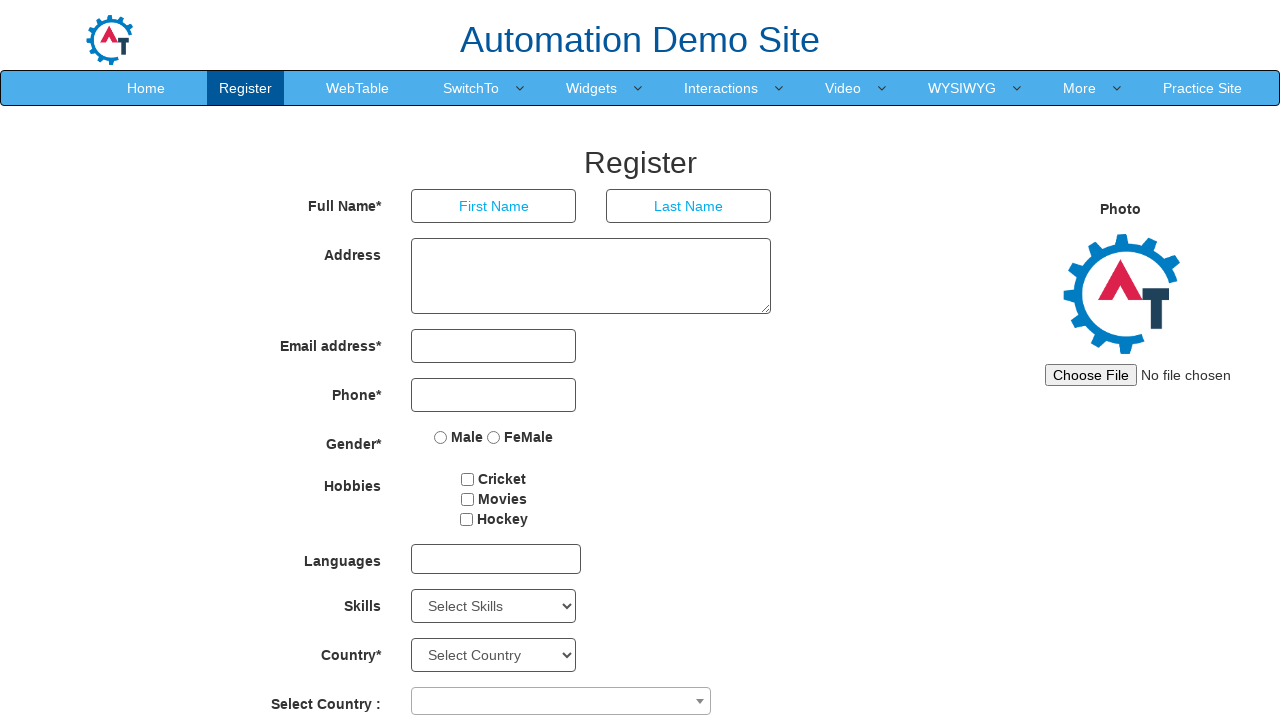

Filled first name field with 'abc' on //input[@placeholder='First Name']
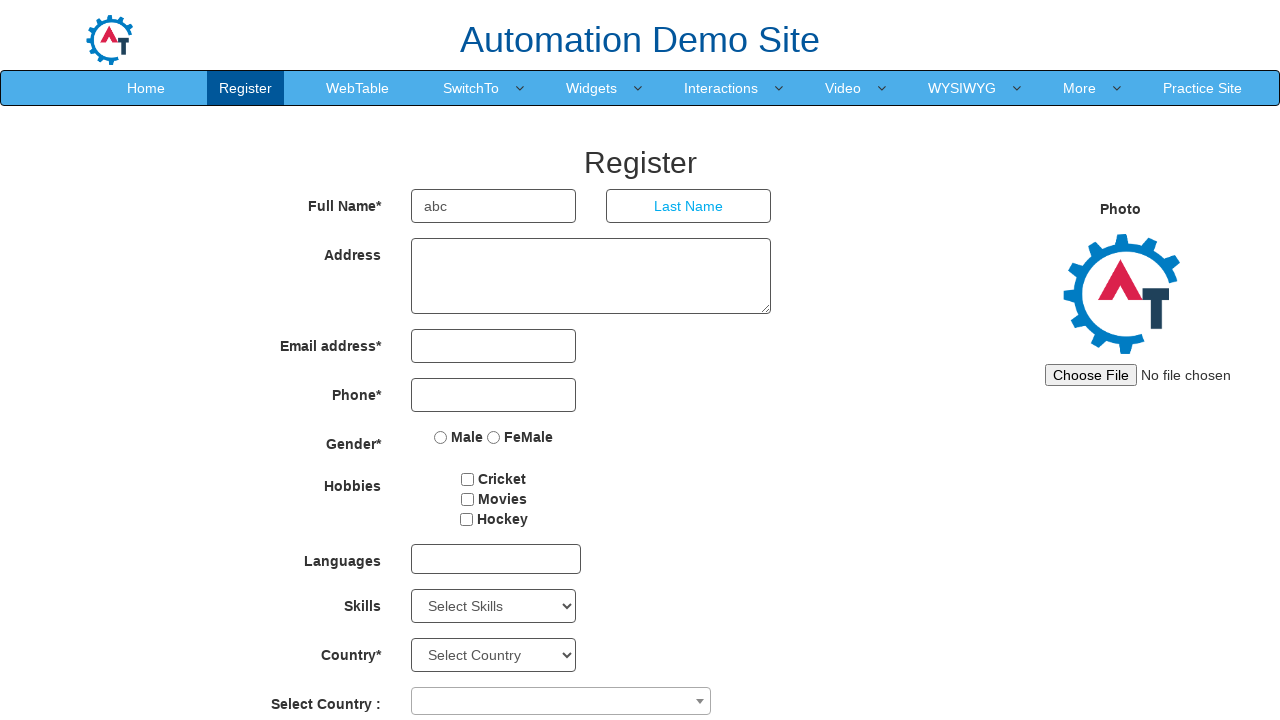

Filled last name field with 'xyz' on //input[@placeholder='Last Name']
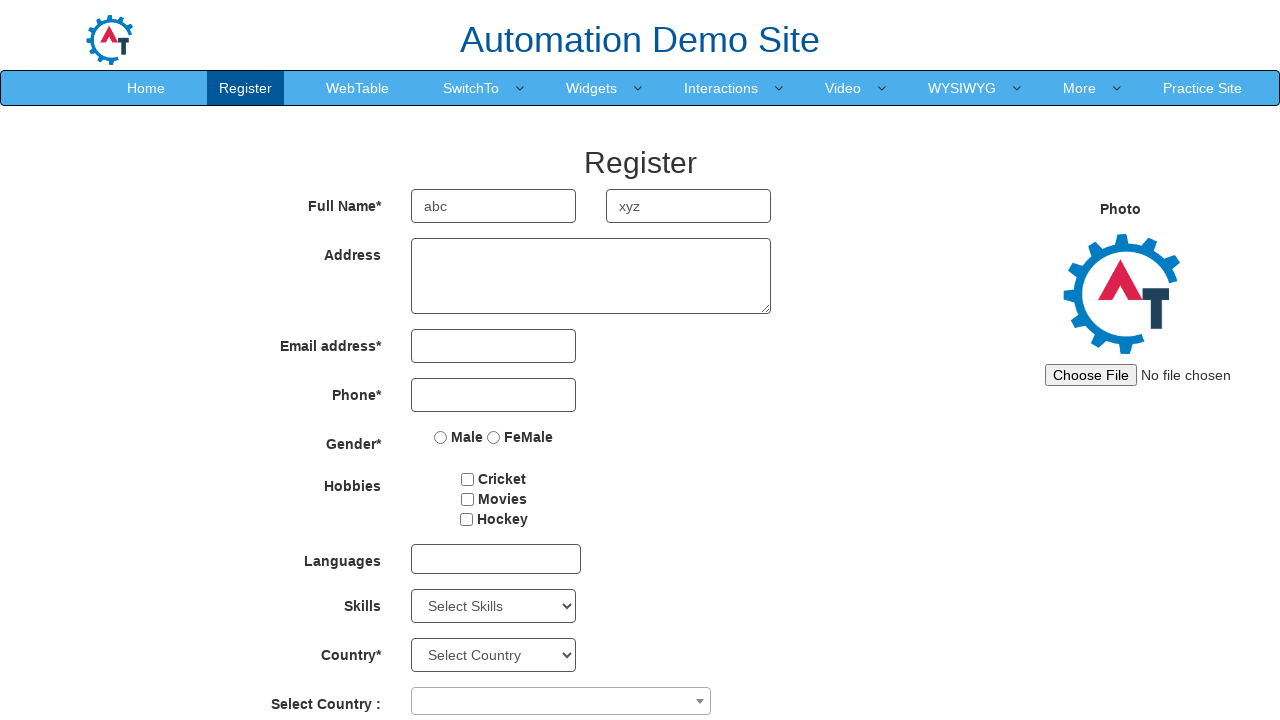

Filled email field with 'abc@xyz.com' on //input[@type='email']
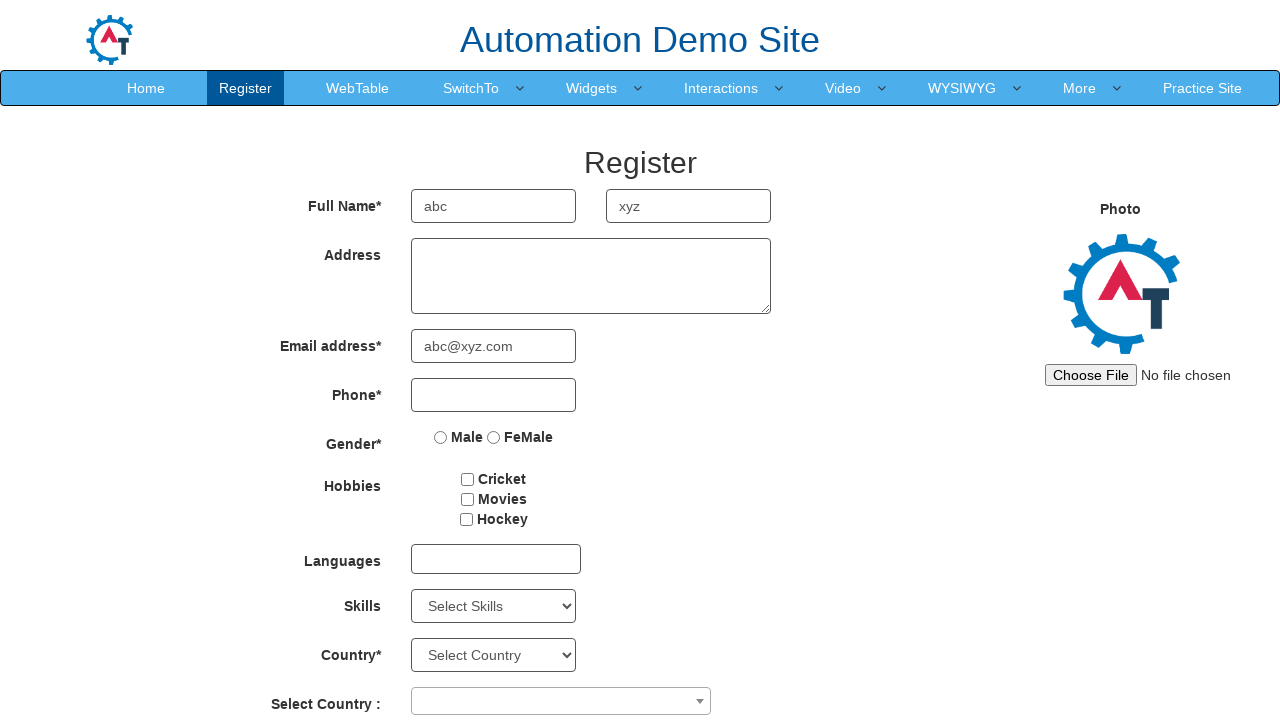

Clicked submit button to register at (572, 623) on #submitbtn
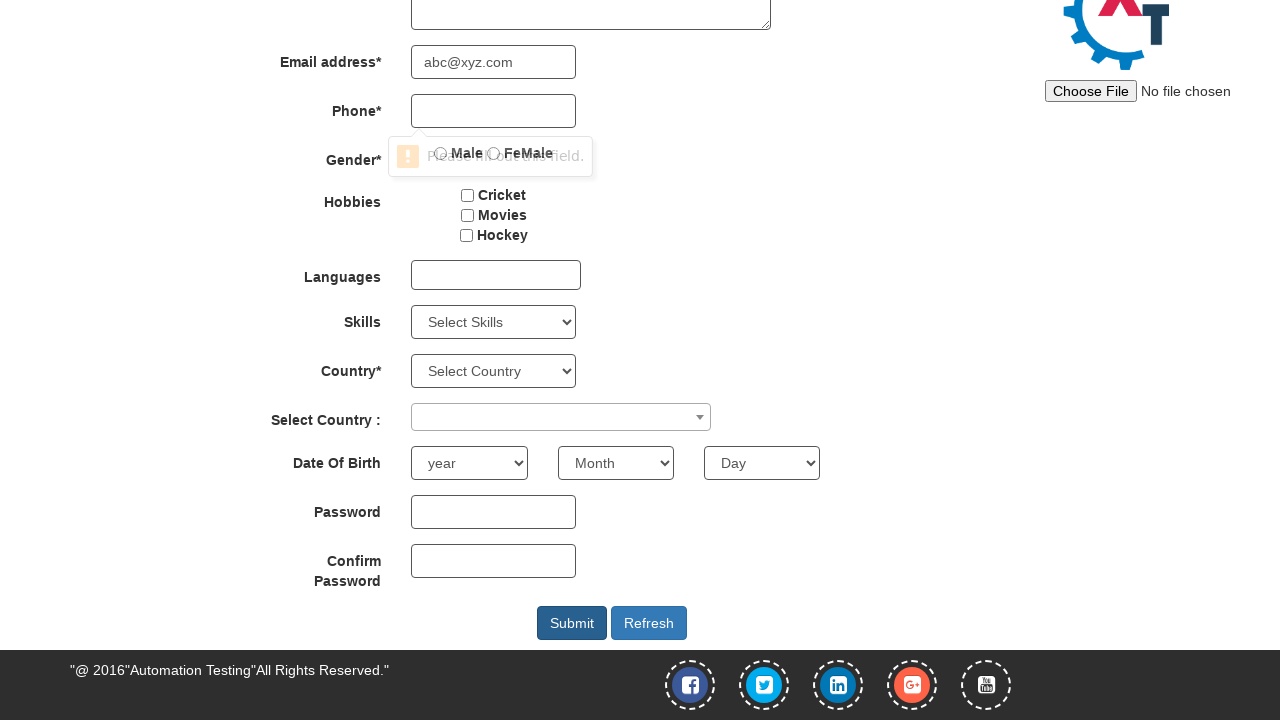

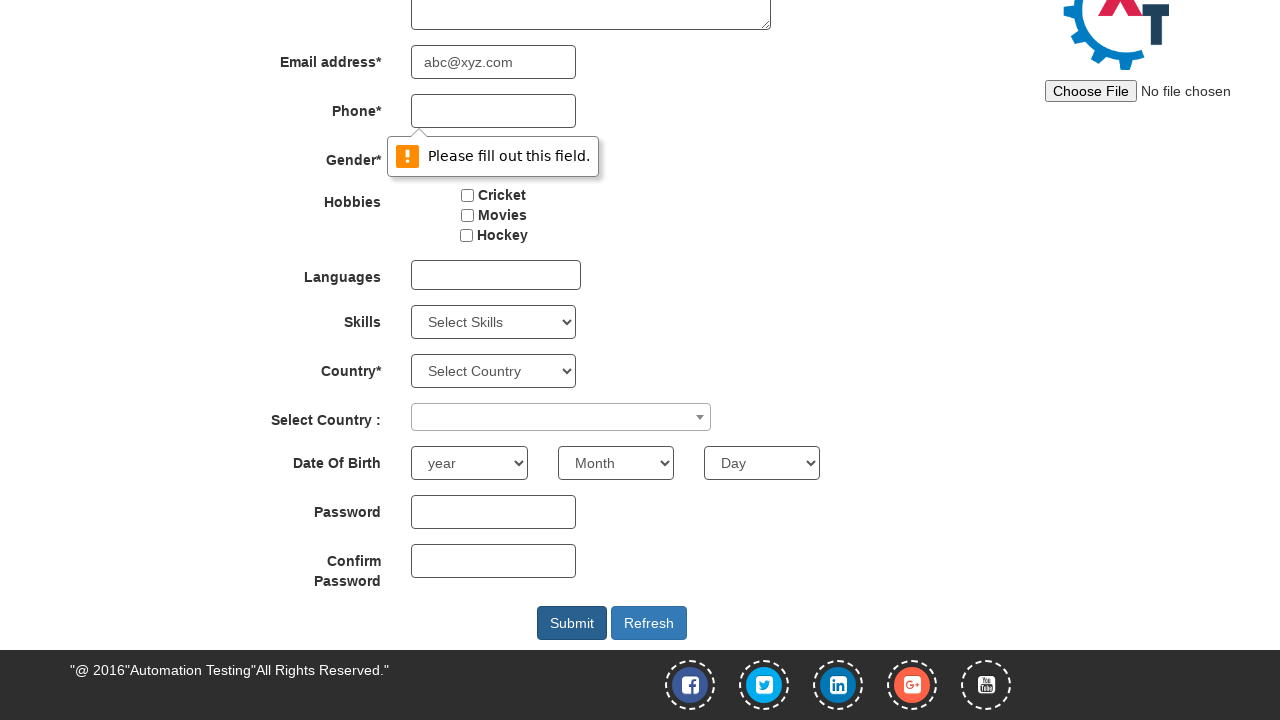